Tests selecting a single option from a dropdown menu by visible text on a dropdown practice page

Starting URL: https://letcode.in/dropdowns

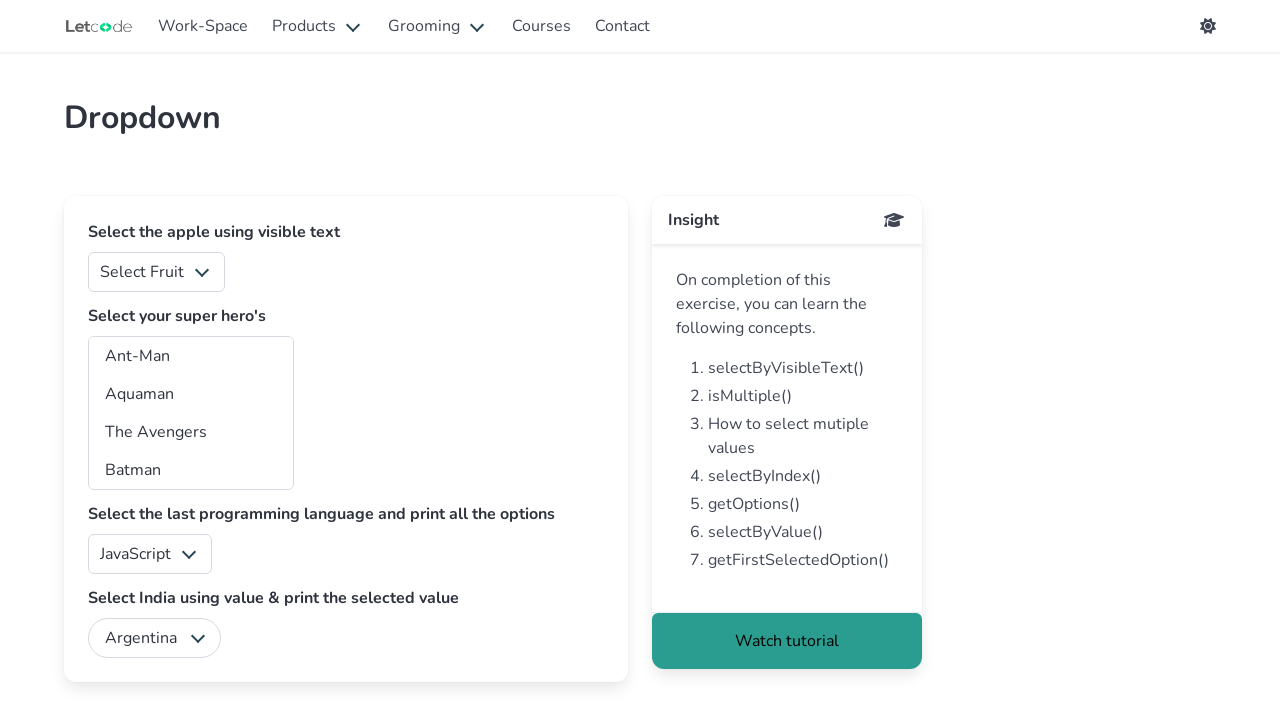

Waited for fruits dropdown to be available
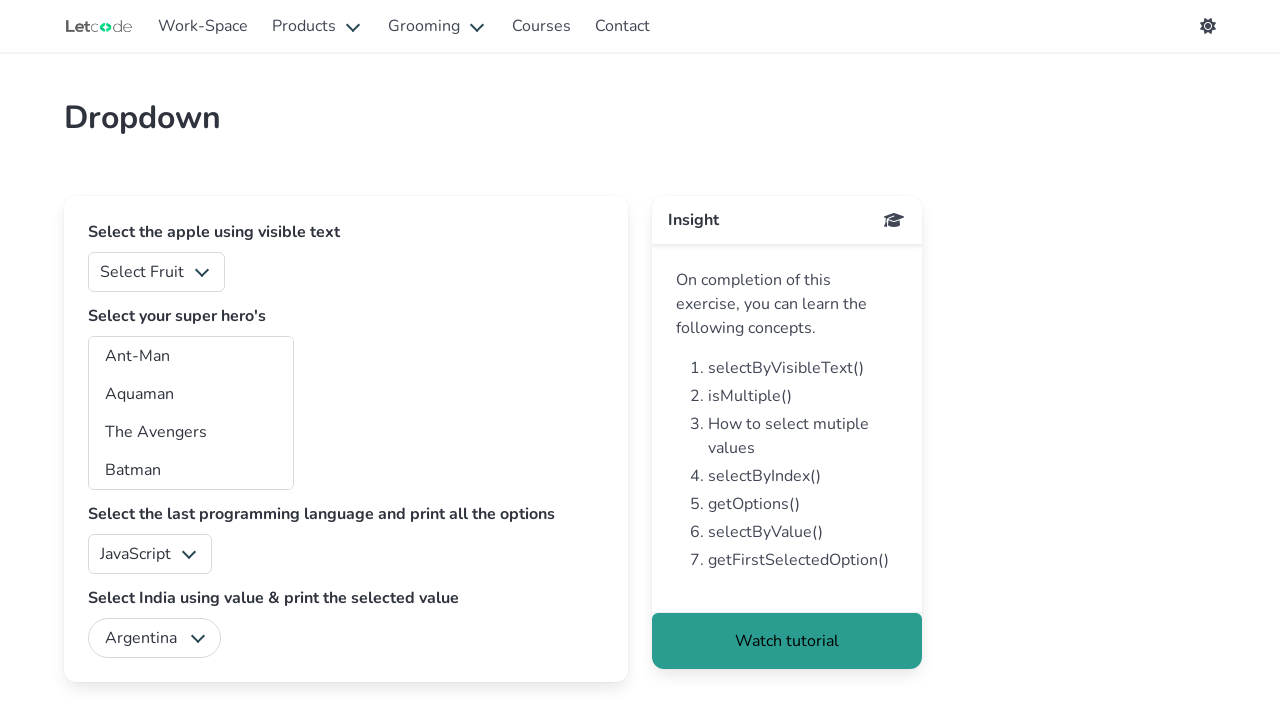

Selected 'Apple' from the fruits dropdown by visible text on #fruits
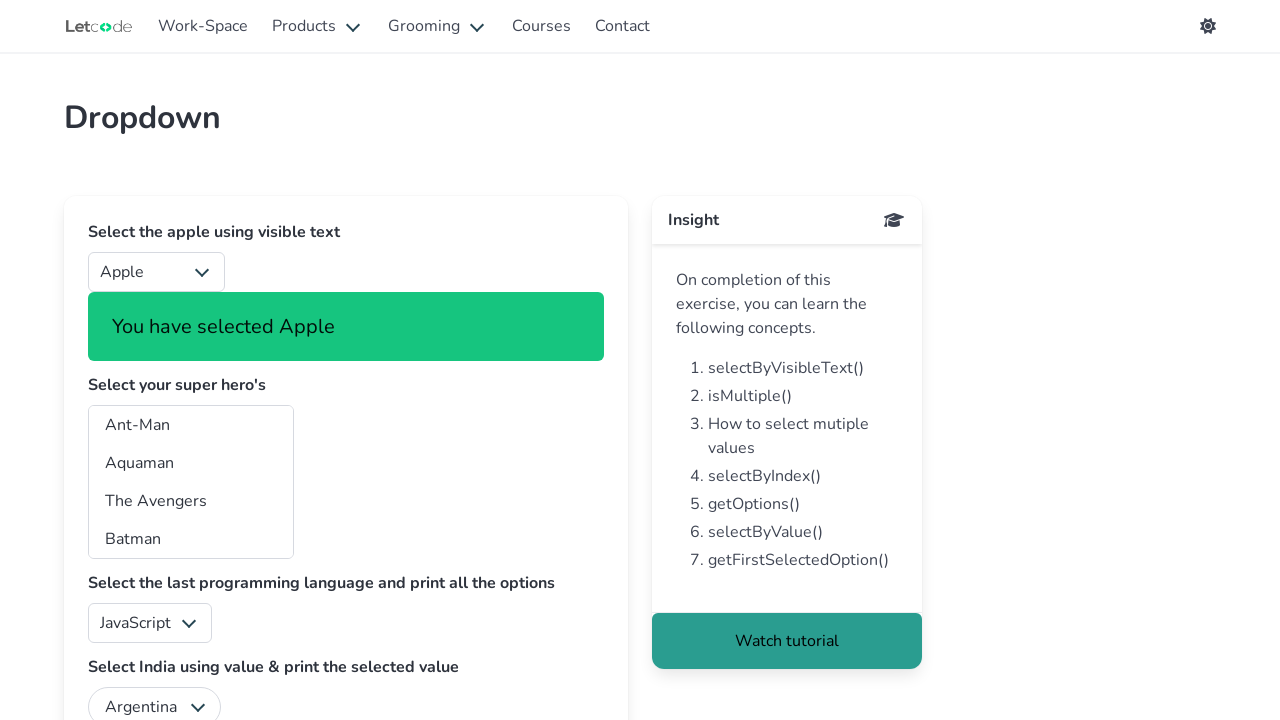

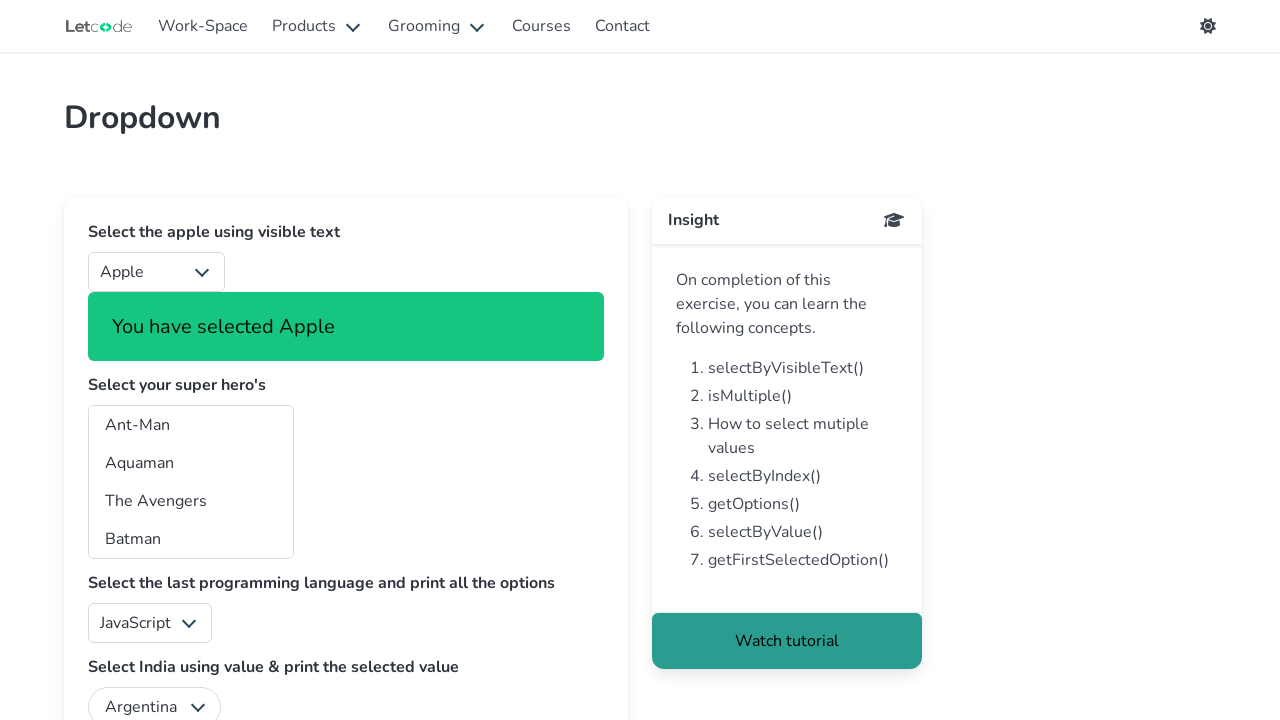